Tests adding todo items by creating two todos and verifying they appear in the list

Starting URL: https://demo.playwright.dev/todomvc

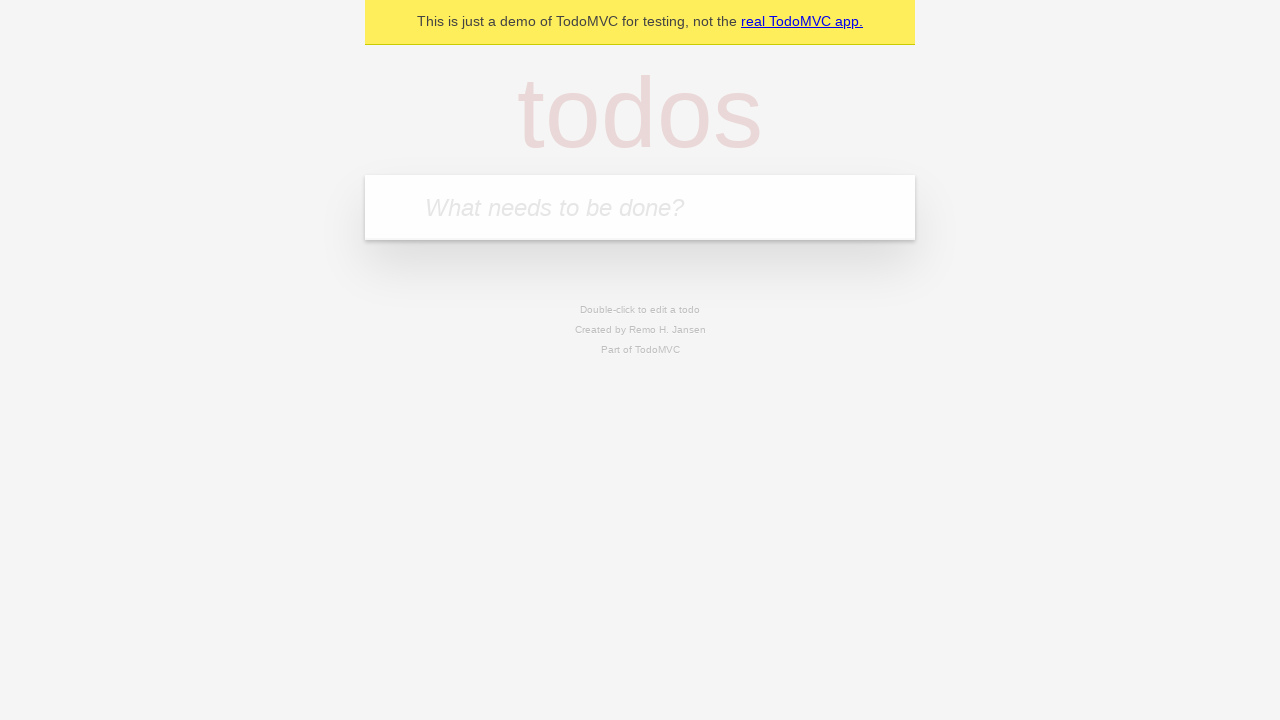

Filled todo input with 'buy some cheese' on internal:attr=[placeholder="What needs to be done?"i]
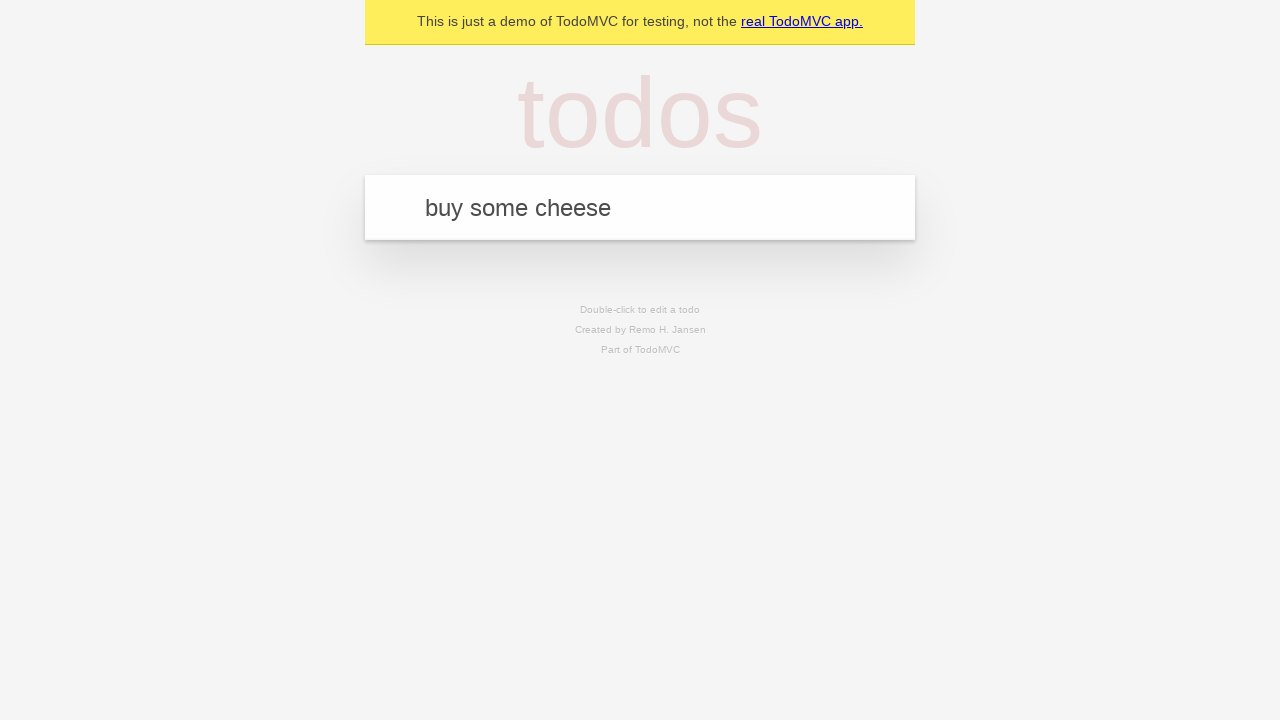

Pressed Enter to create first todo on internal:attr=[placeholder="What needs to be done?"i]
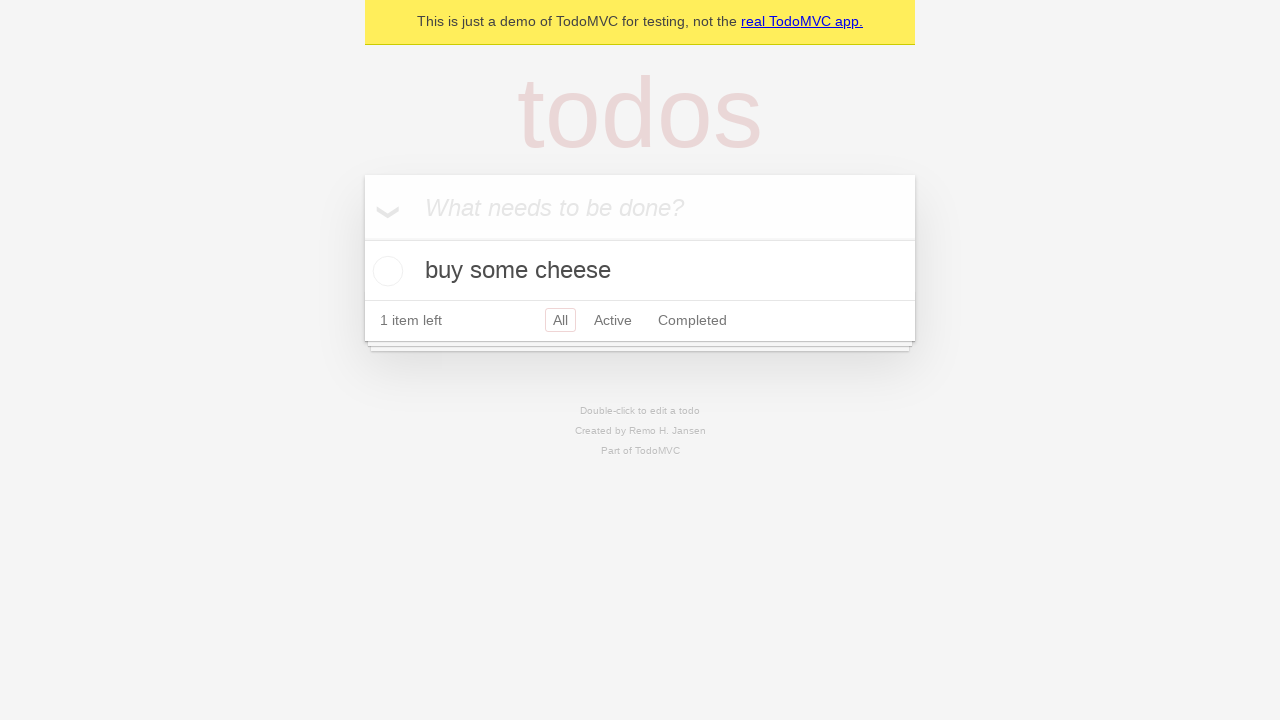

First todo item appeared in the list
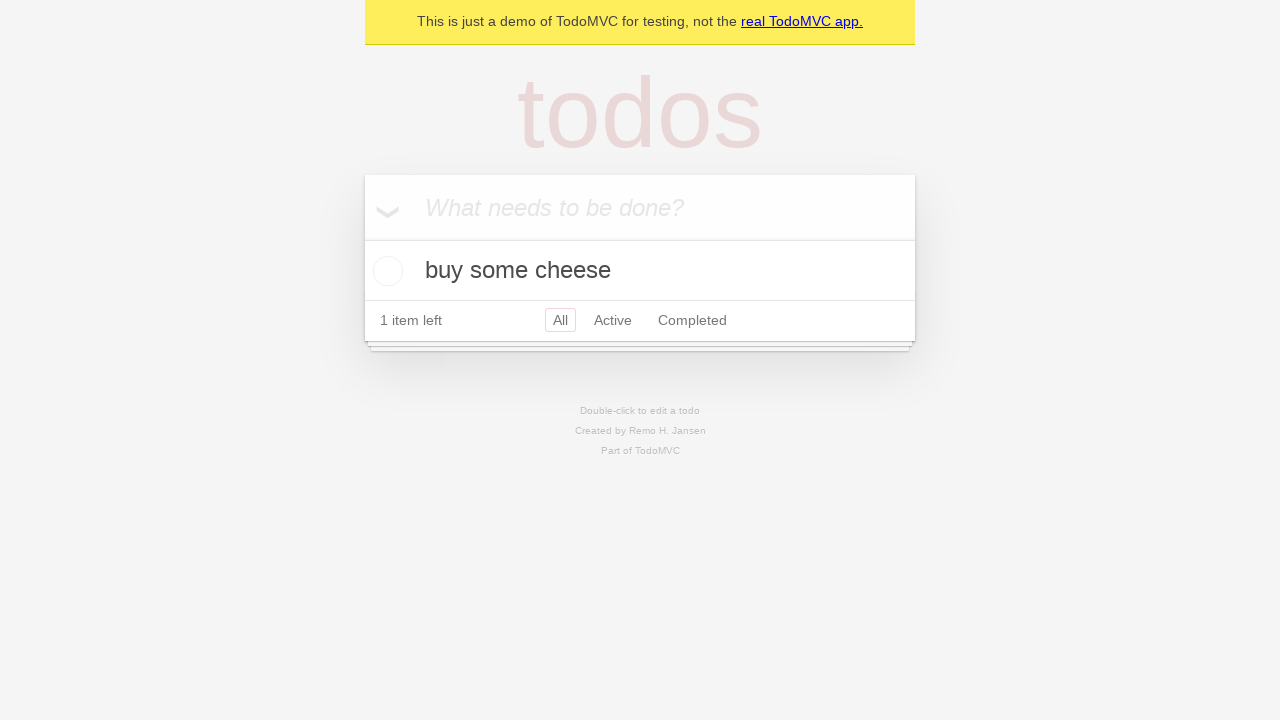

Filled todo input with 'feed the cat' on internal:attr=[placeholder="What needs to be done?"i]
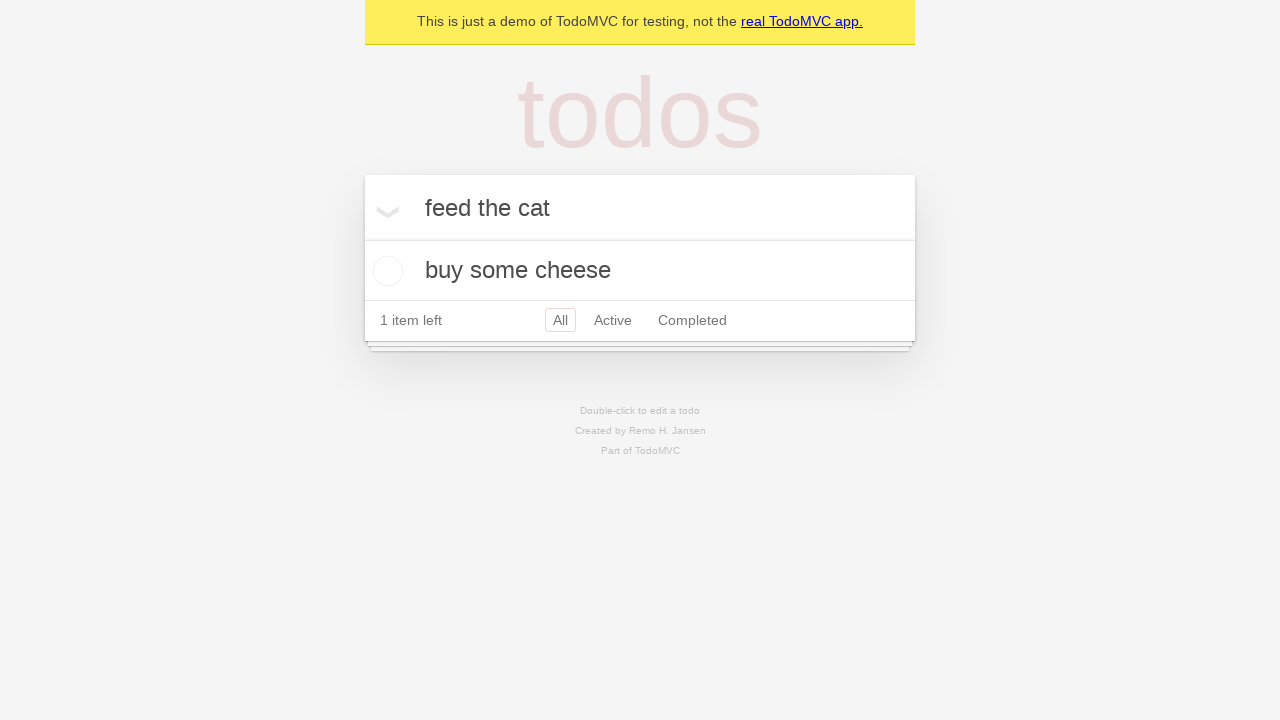

Pressed Enter to create second todo on internal:attr=[placeholder="What needs to be done?"i]
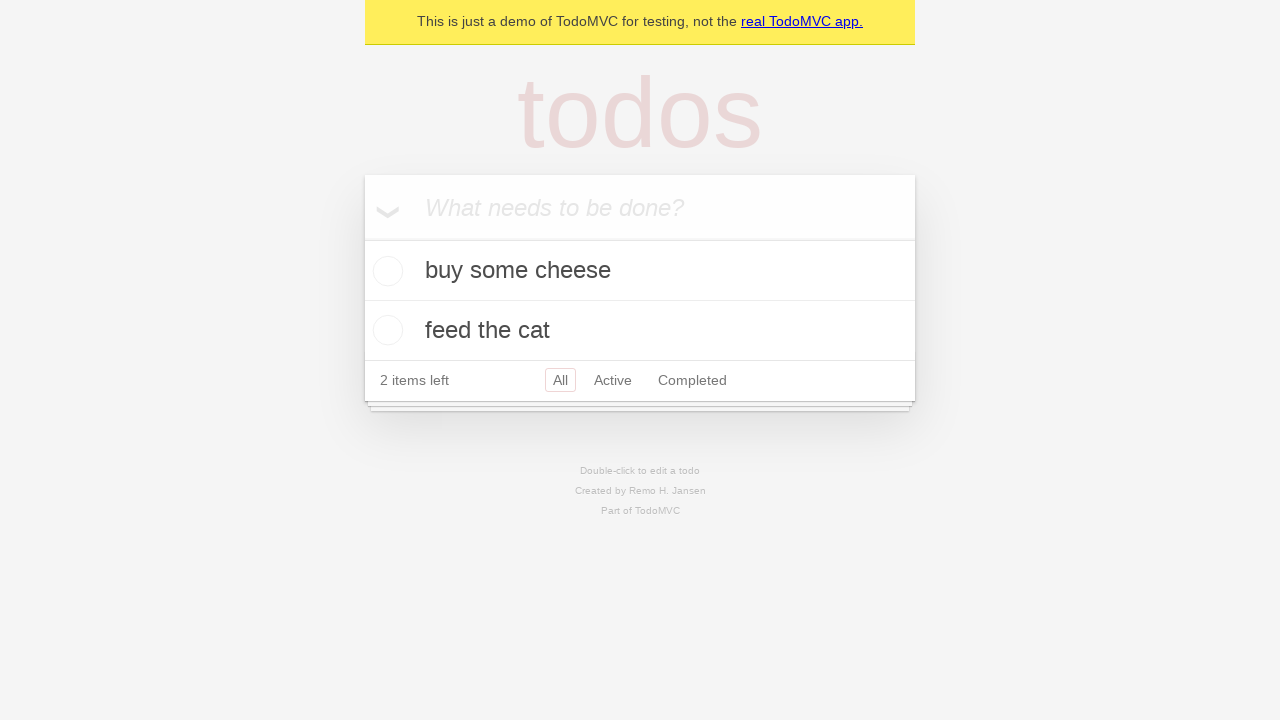

Second todo item appeared in the list, confirming both todos are visible
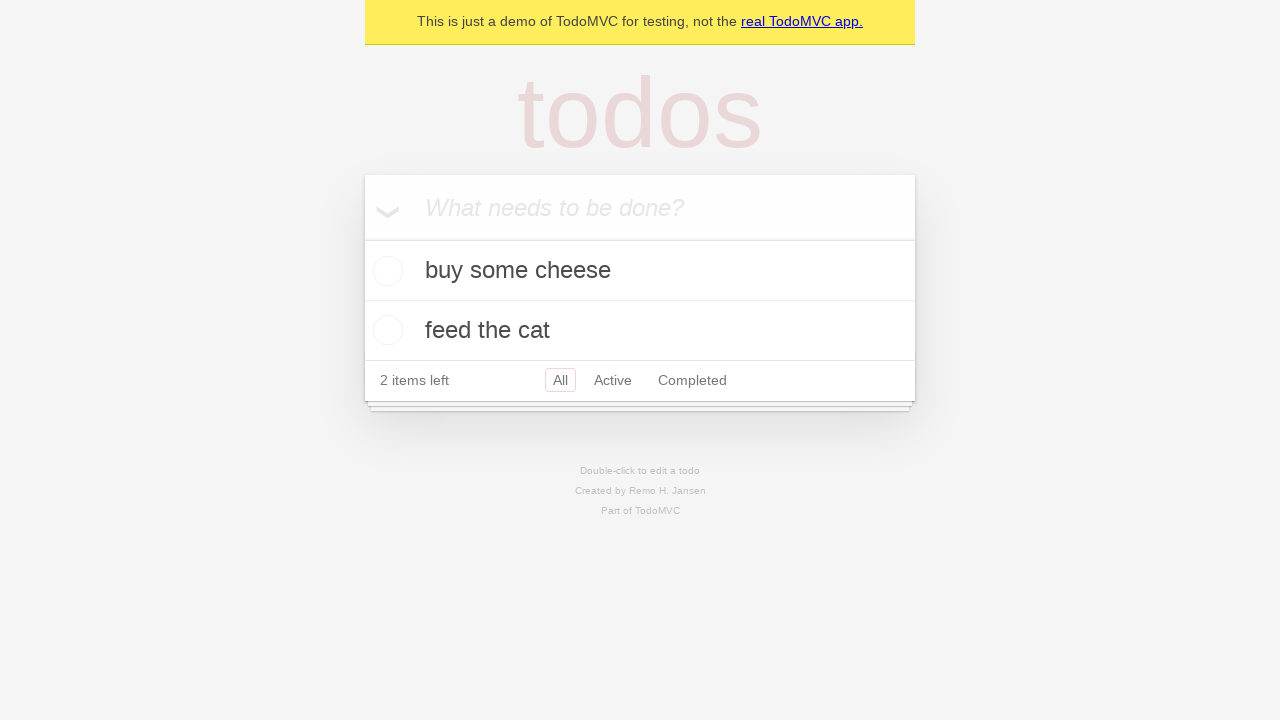

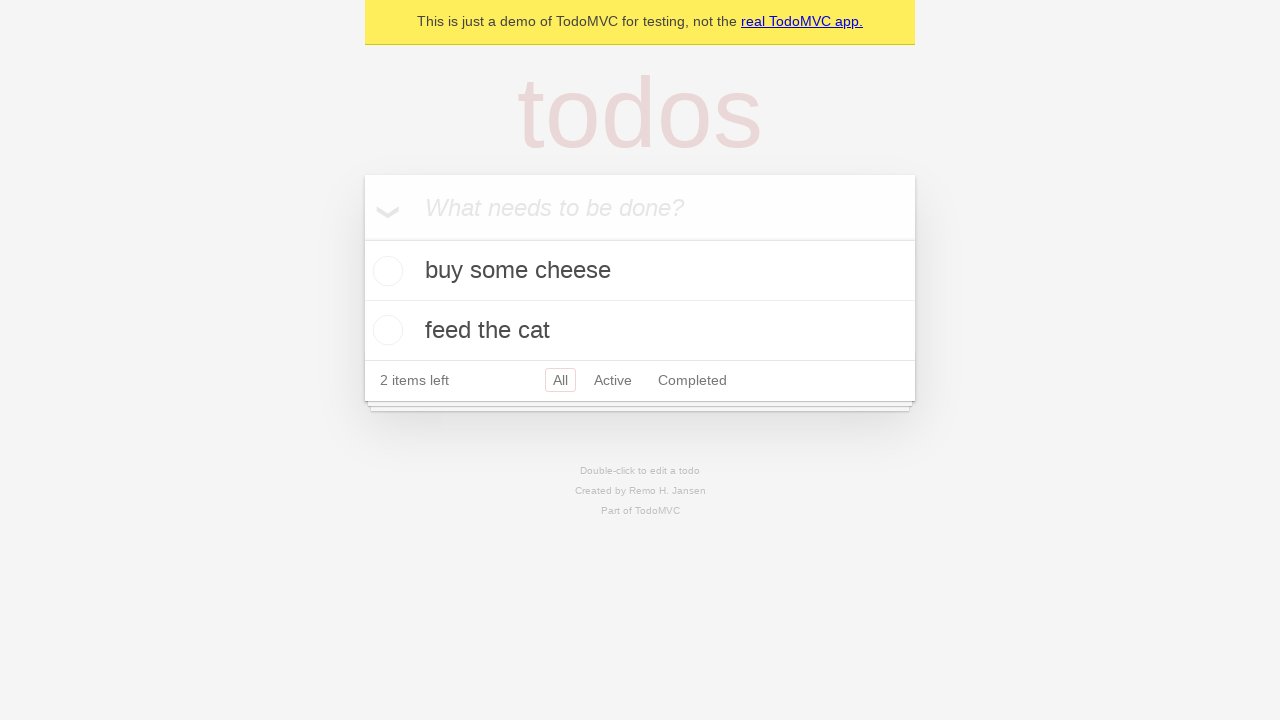